Tests footer links by opening each link in the first column of the footer table in a new tab and verifying that the pages load by getting their titles

Starting URL: https://rahulshettyacademy.com/AutomationPractice/

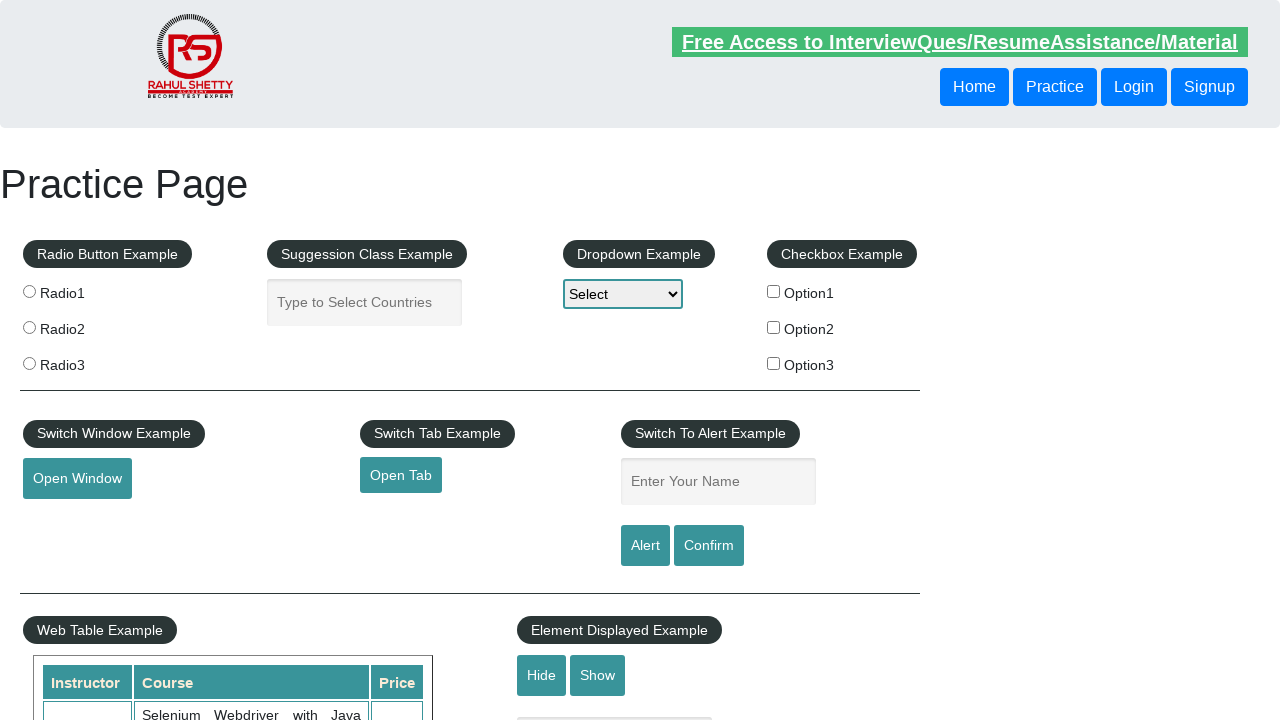

Located the first column of the footer table
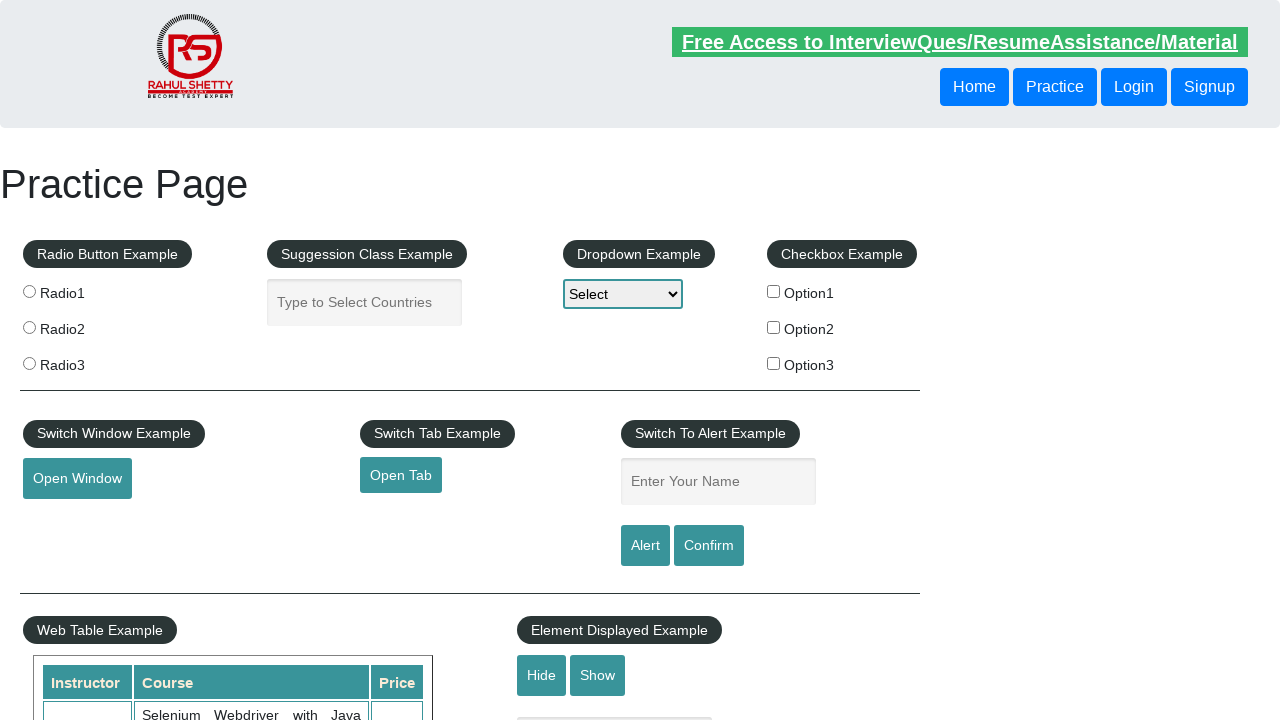

Retrieved all anchor links from footer column
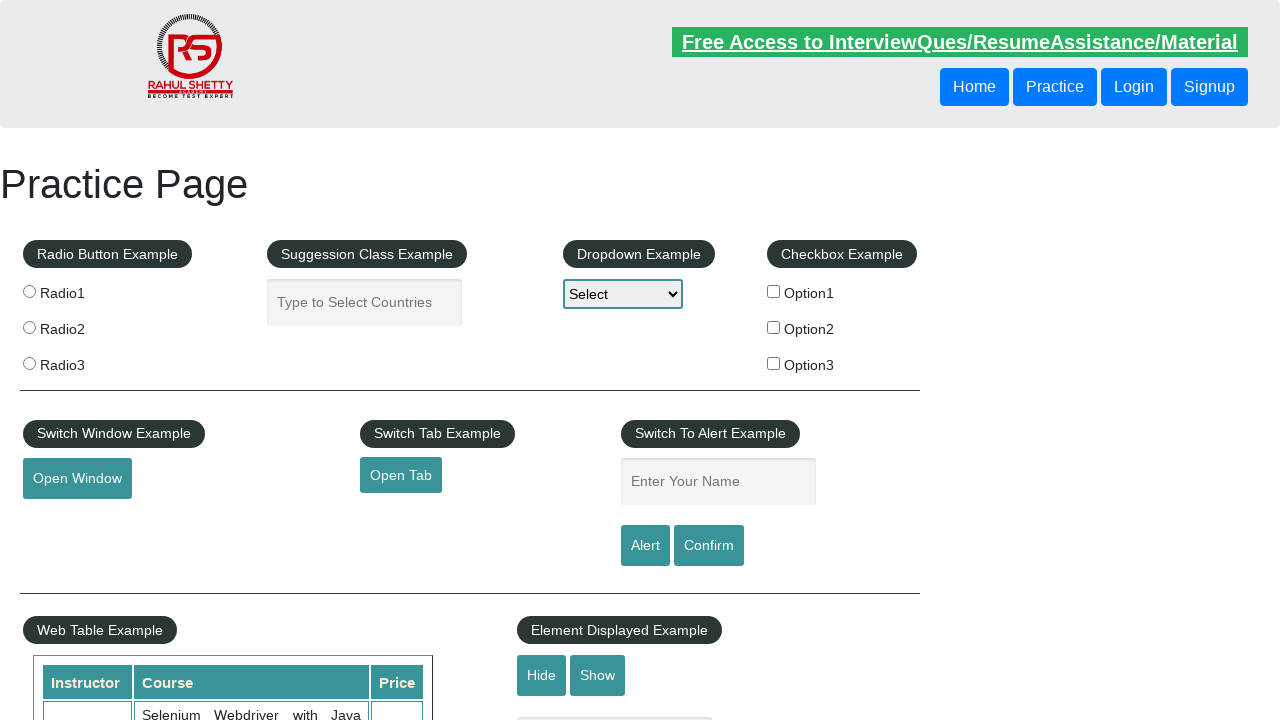

Retrieved footer link at index 1
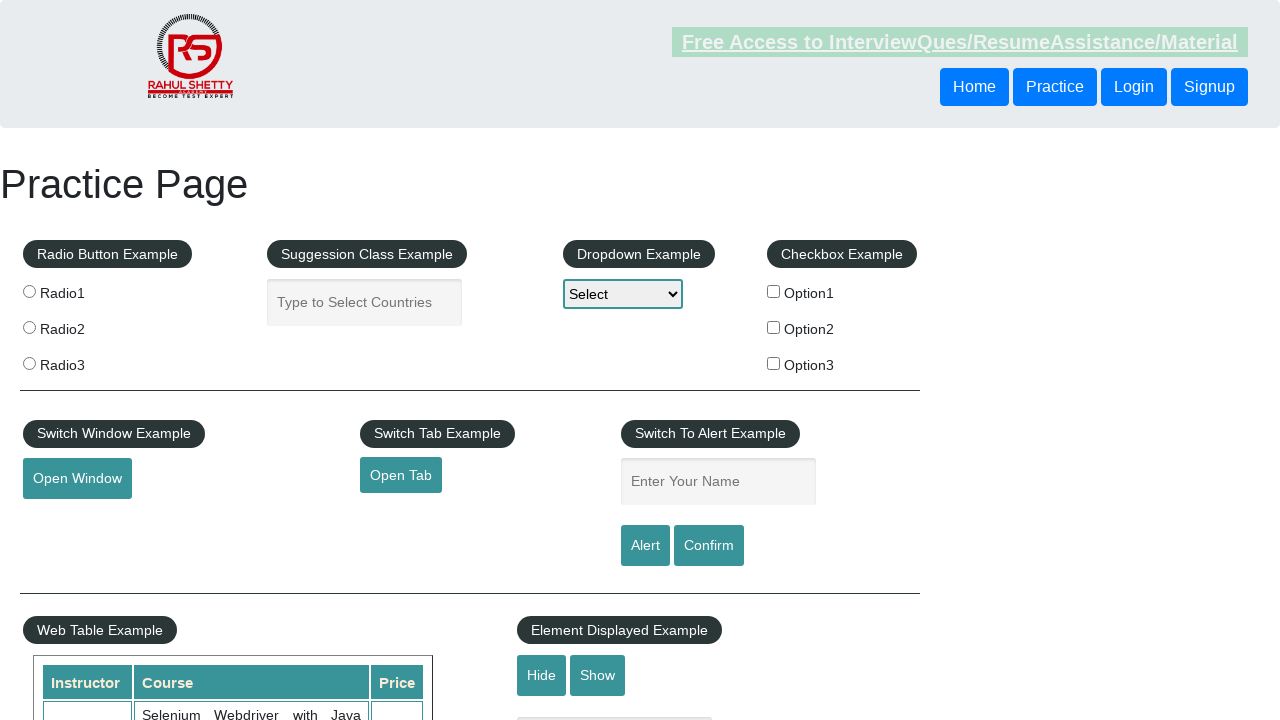

Opened footer link 1 in new tab with Ctrl+Click at (68, 520) on xpath=//table[@class='gf-t']/tbody/tr/td[1]/ul >> a >> nth=1
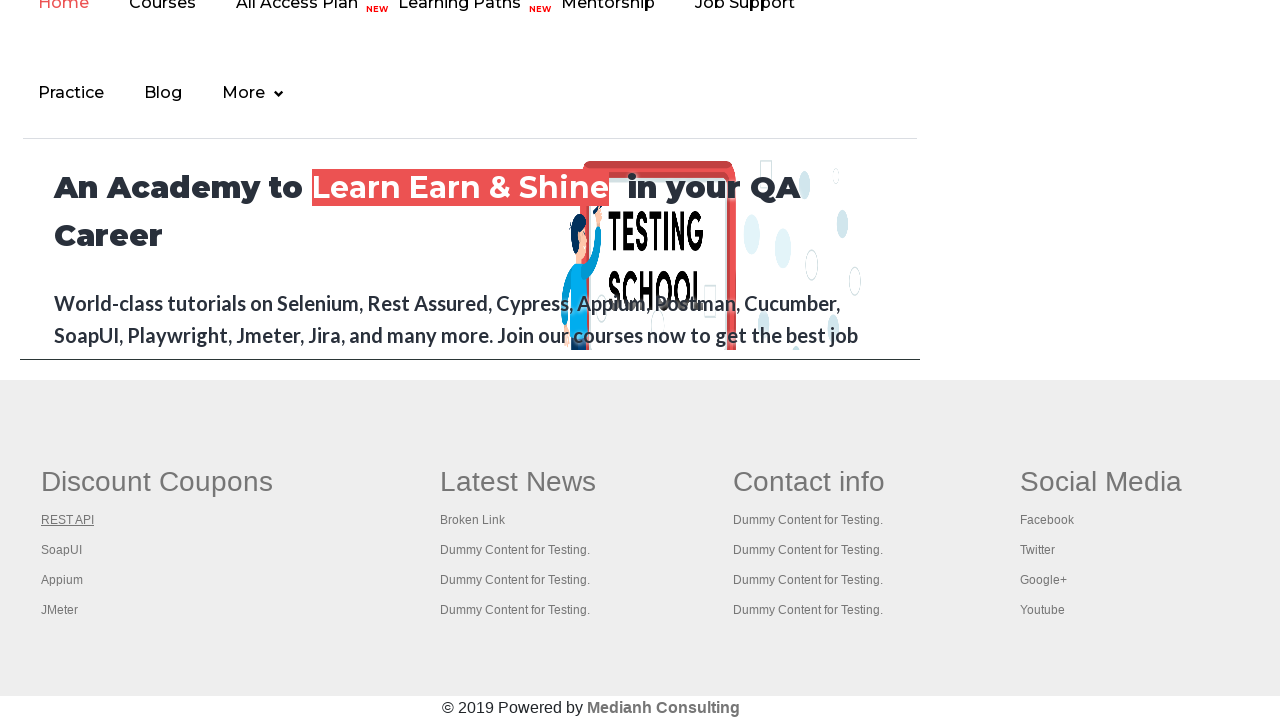

New page 1 finished loading
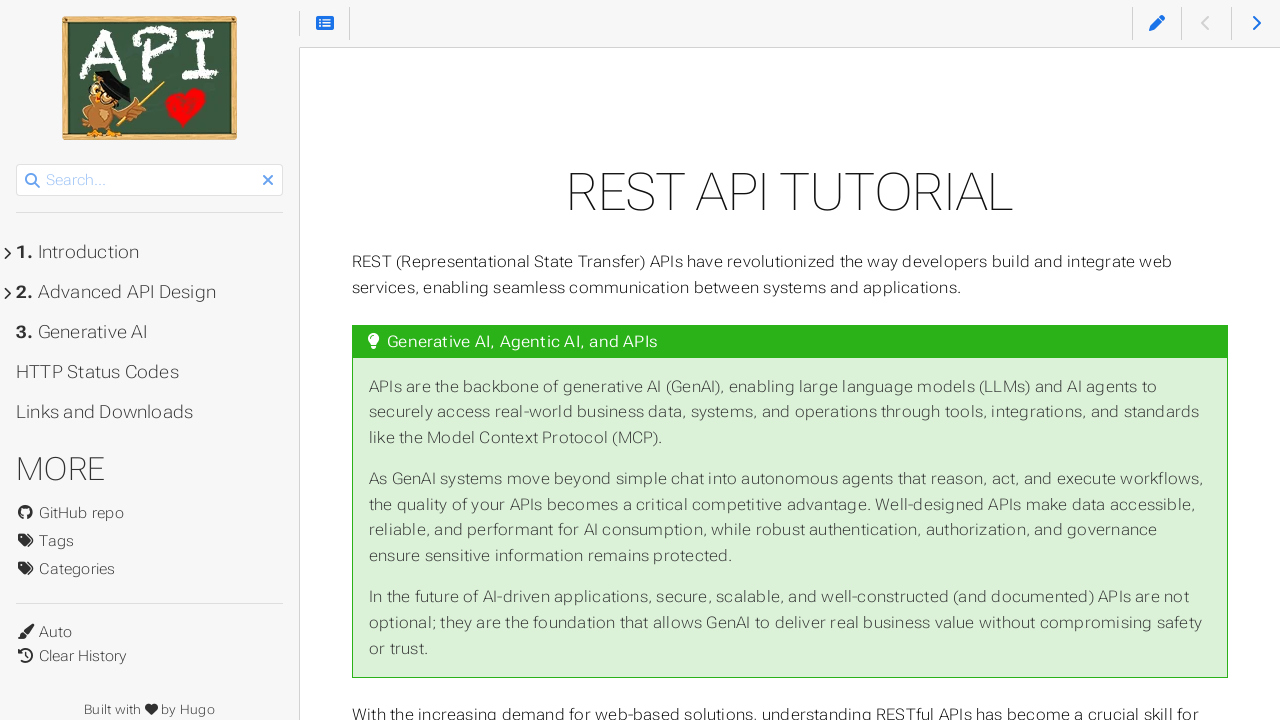

Verified new page 1 title: REST API Tutorial
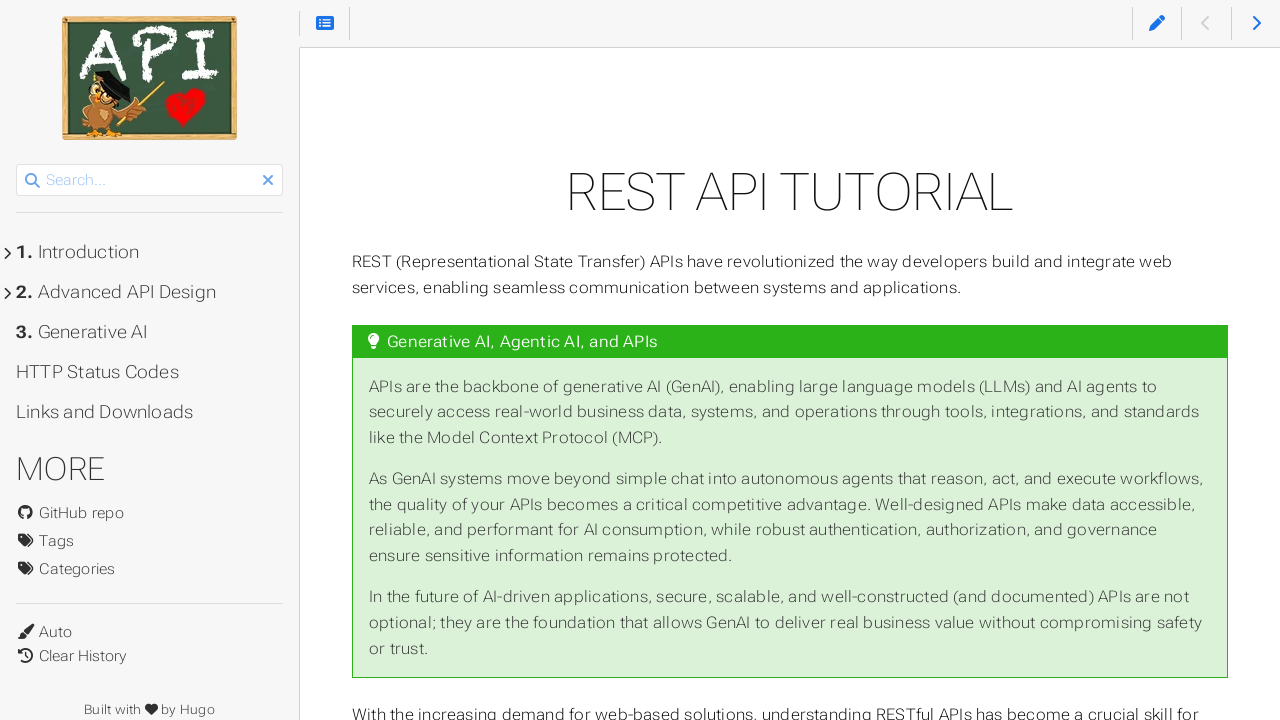

Closed new tab 1
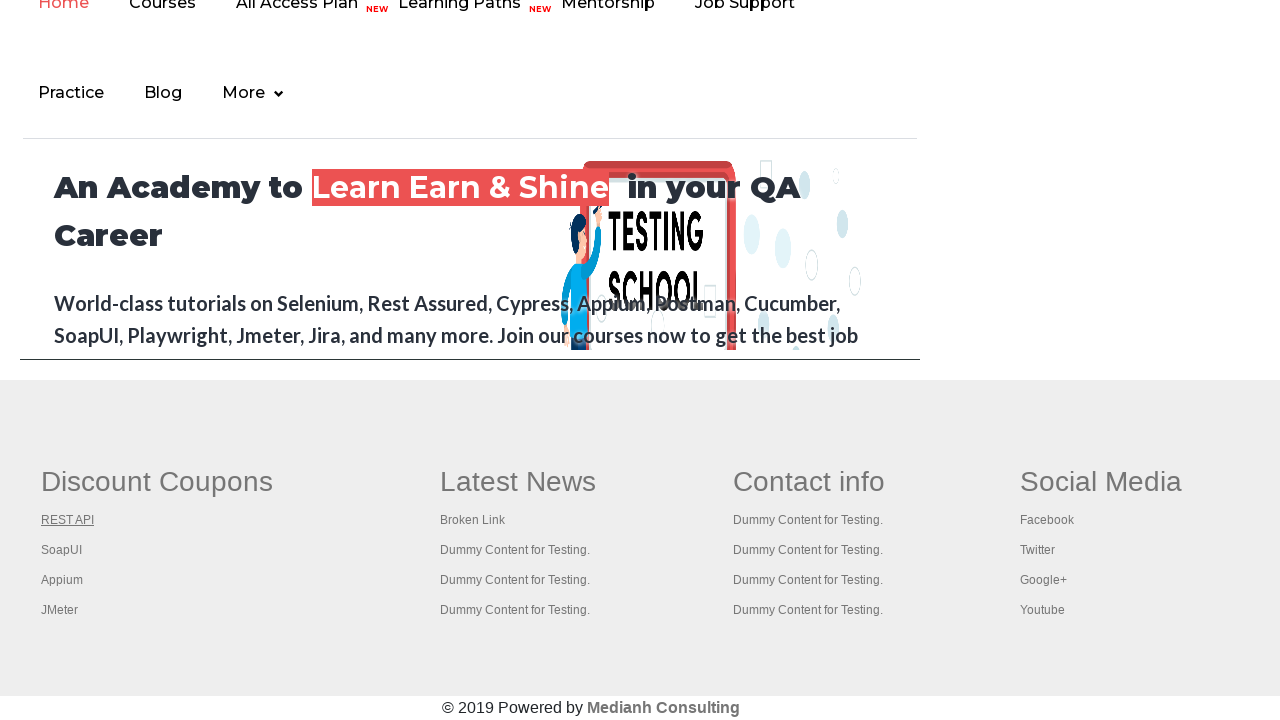

Retrieved footer link at index 2
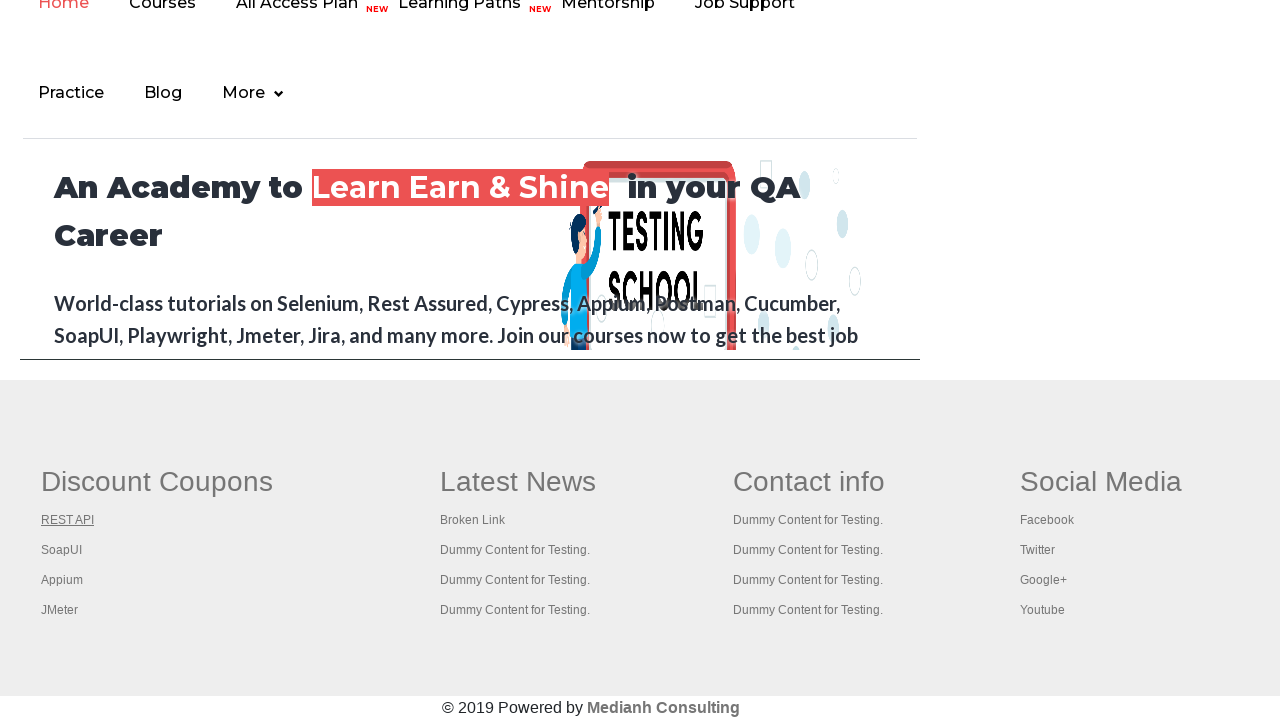

Opened footer link 2 in new tab with Ctrl+Click at (62, 550) on xpath=//table[@class='gf-t']/tbody/tr/td[1]/ul >> a >> nth=2
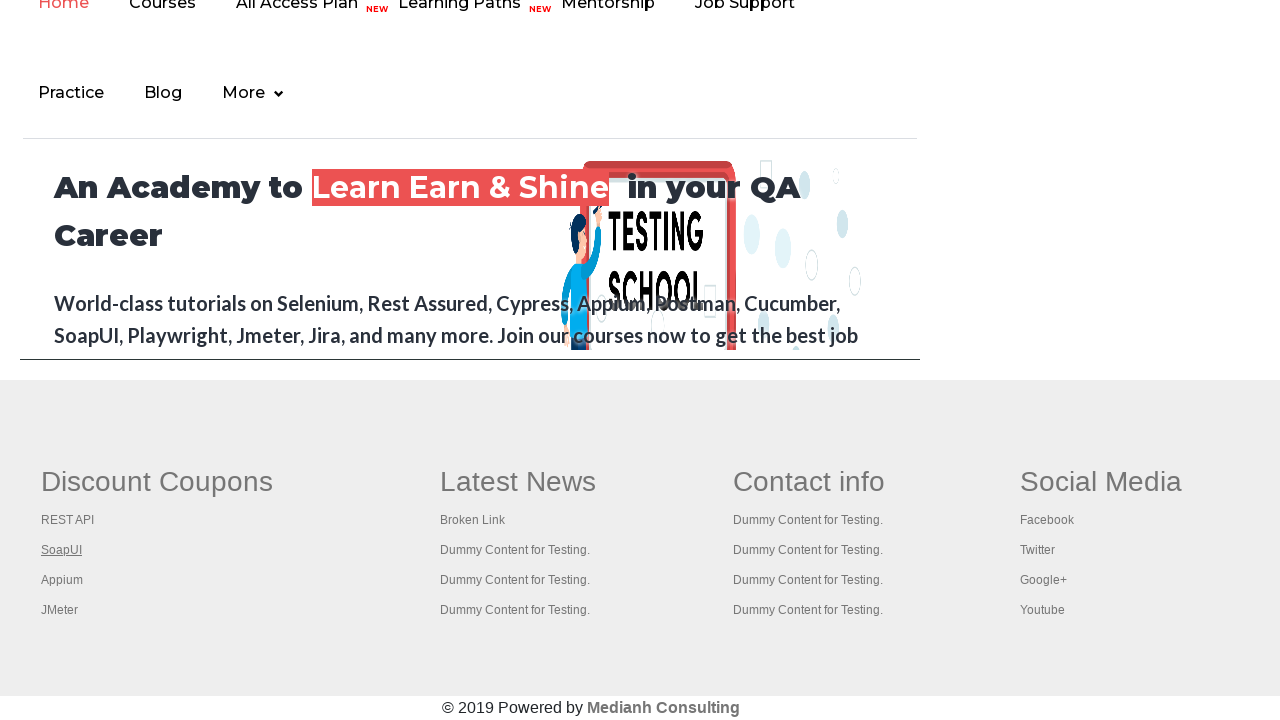

New page 2 finished loading
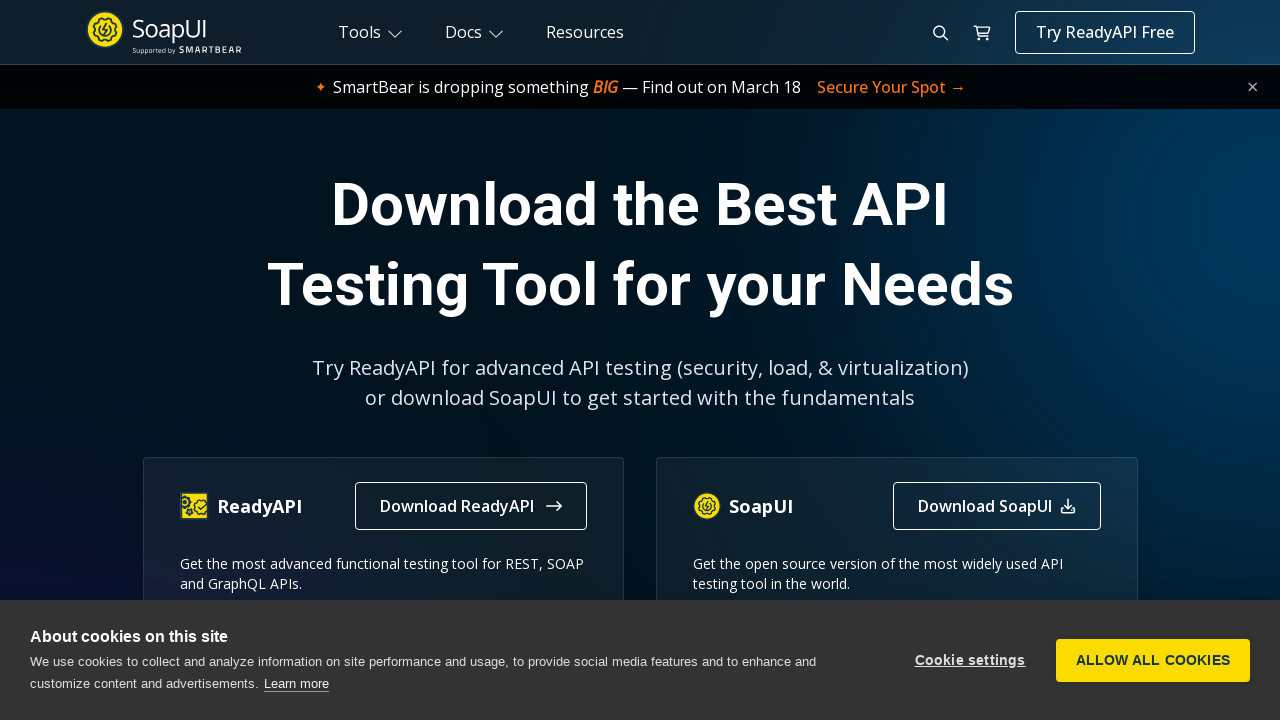

Verified new page 2 title: The World’s Most Popular API Testing Tool | SoapUI
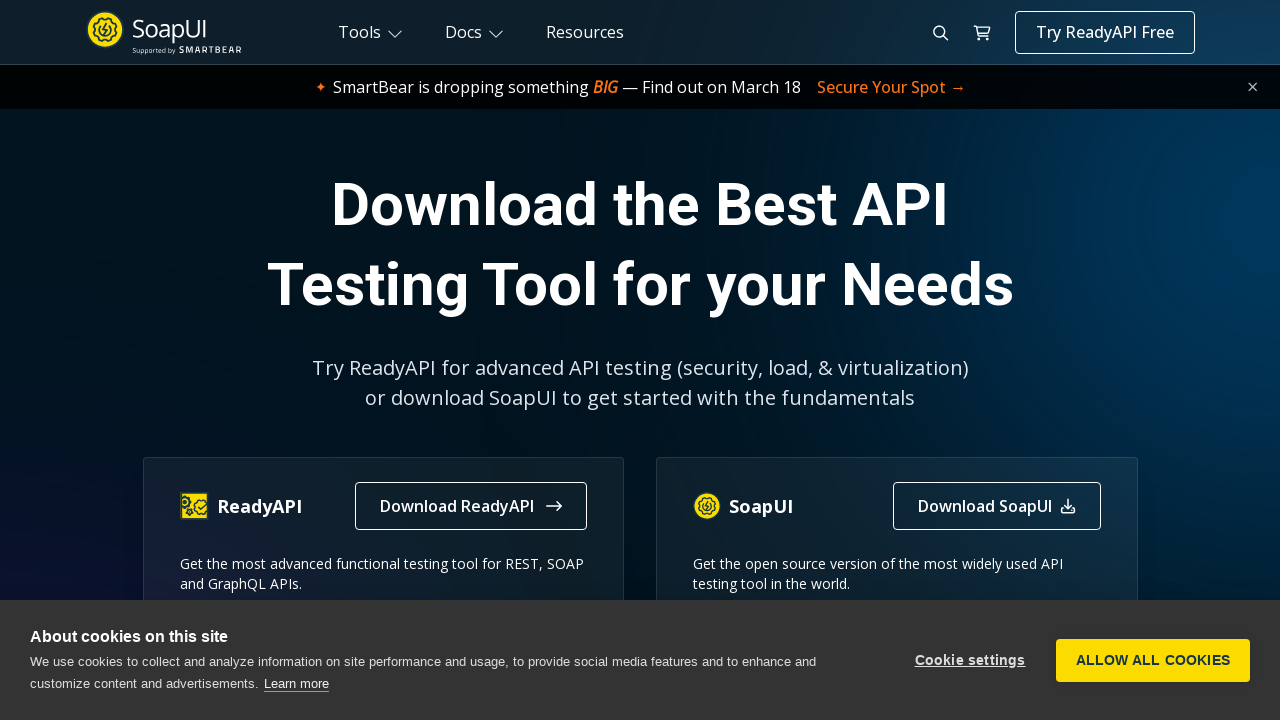

Closed new tab 2
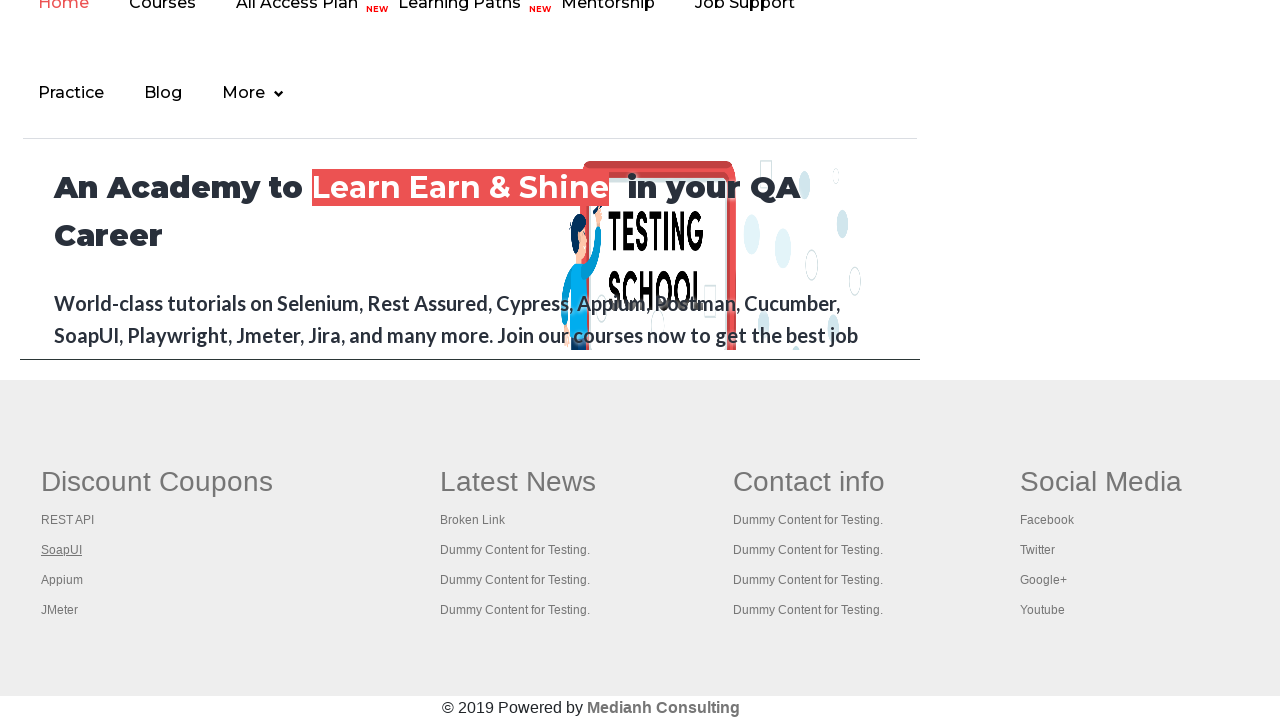

Retrieved footer link at index 3
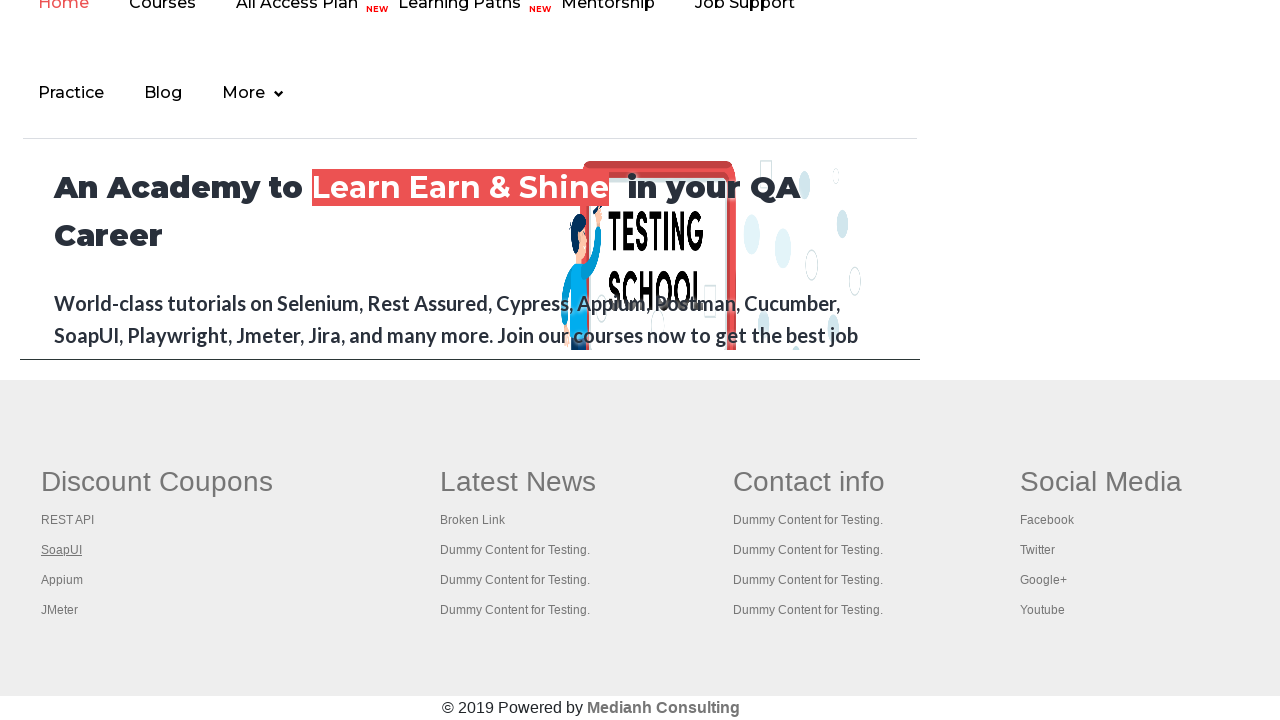

Opened footer link 3 in new tab with Ctrl+Click at (62, 580) on xpath=//table[@class='gf-t']/tbody/tr/td[1]/ul >> a >> nth=3
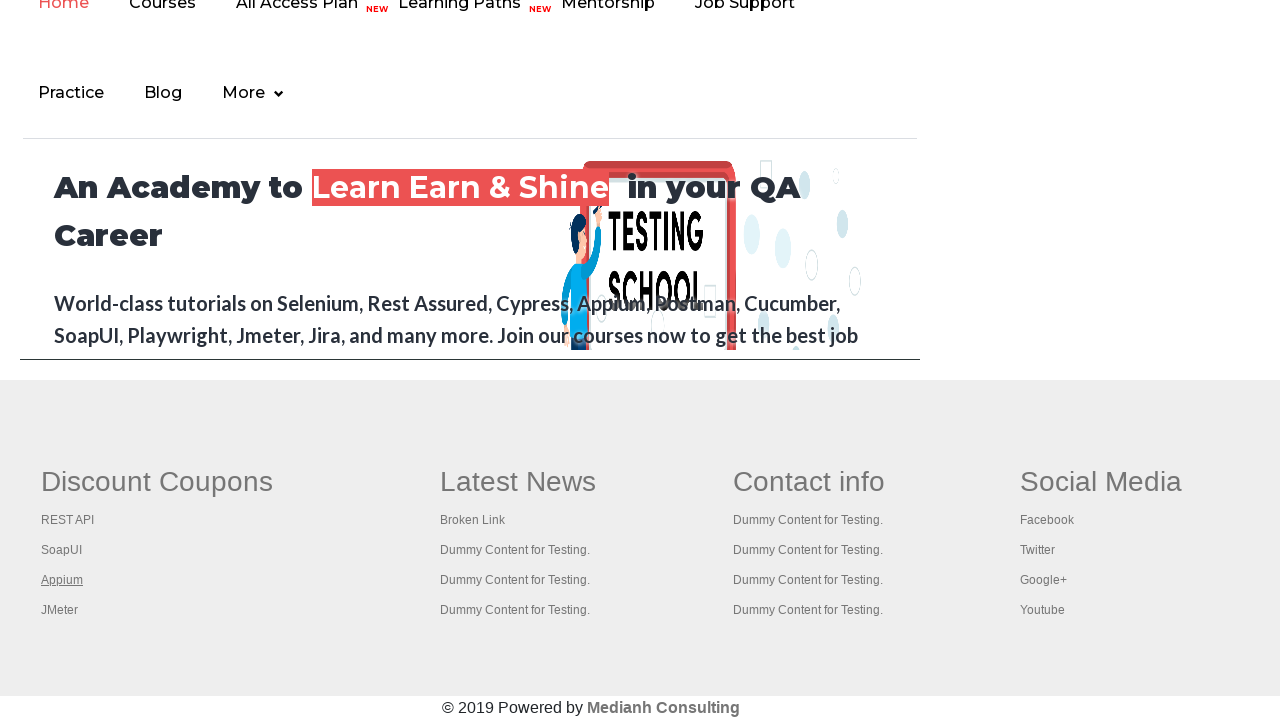

New page 3 finished loading
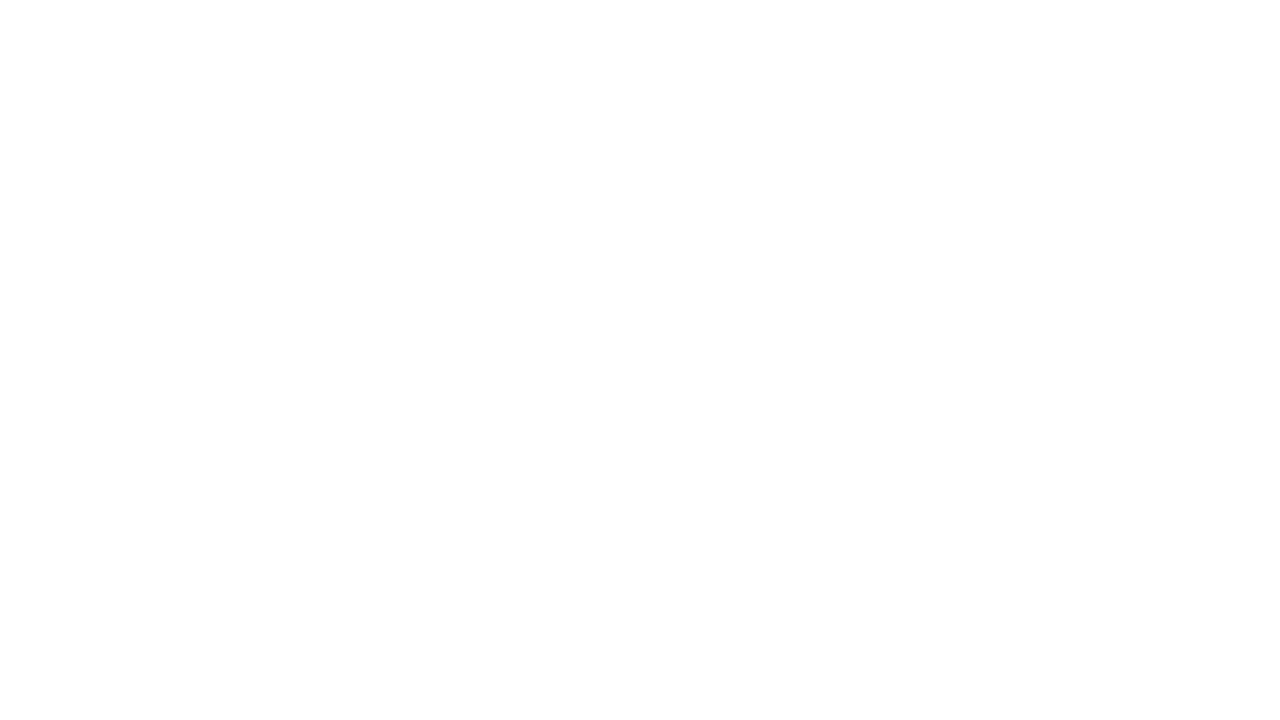

Verified new page 3 title: 
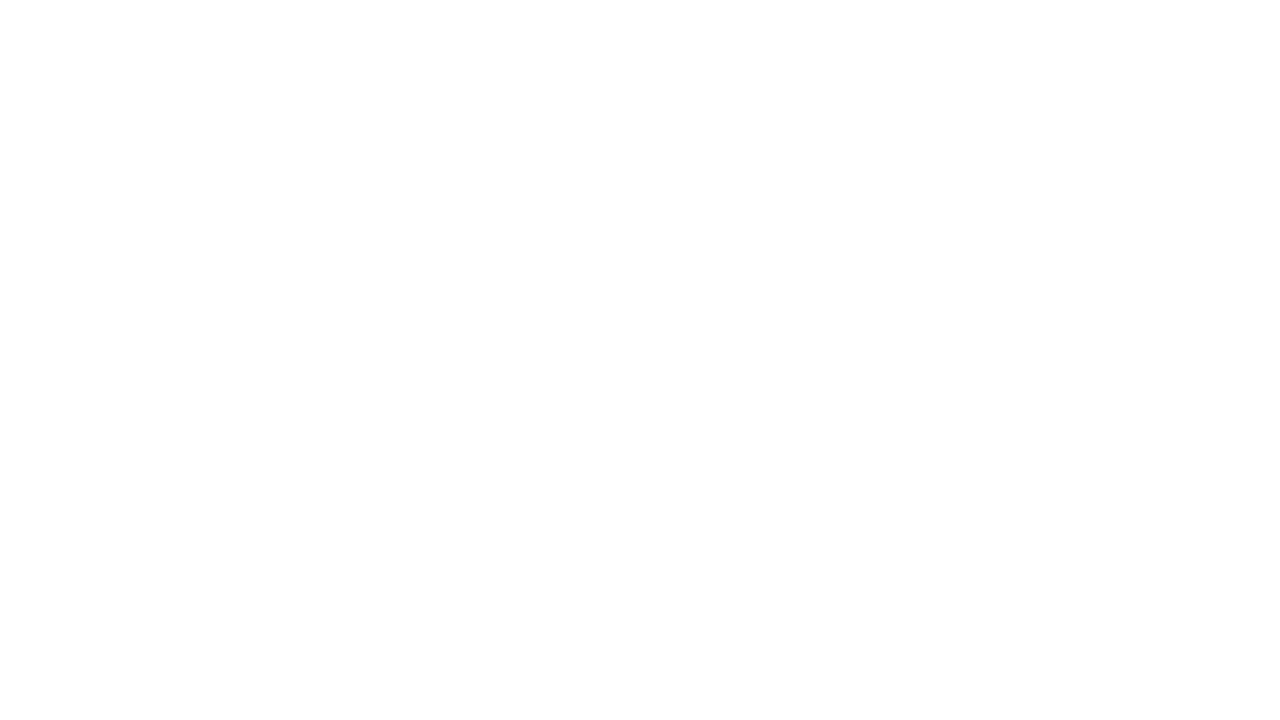

Closed new tab 3
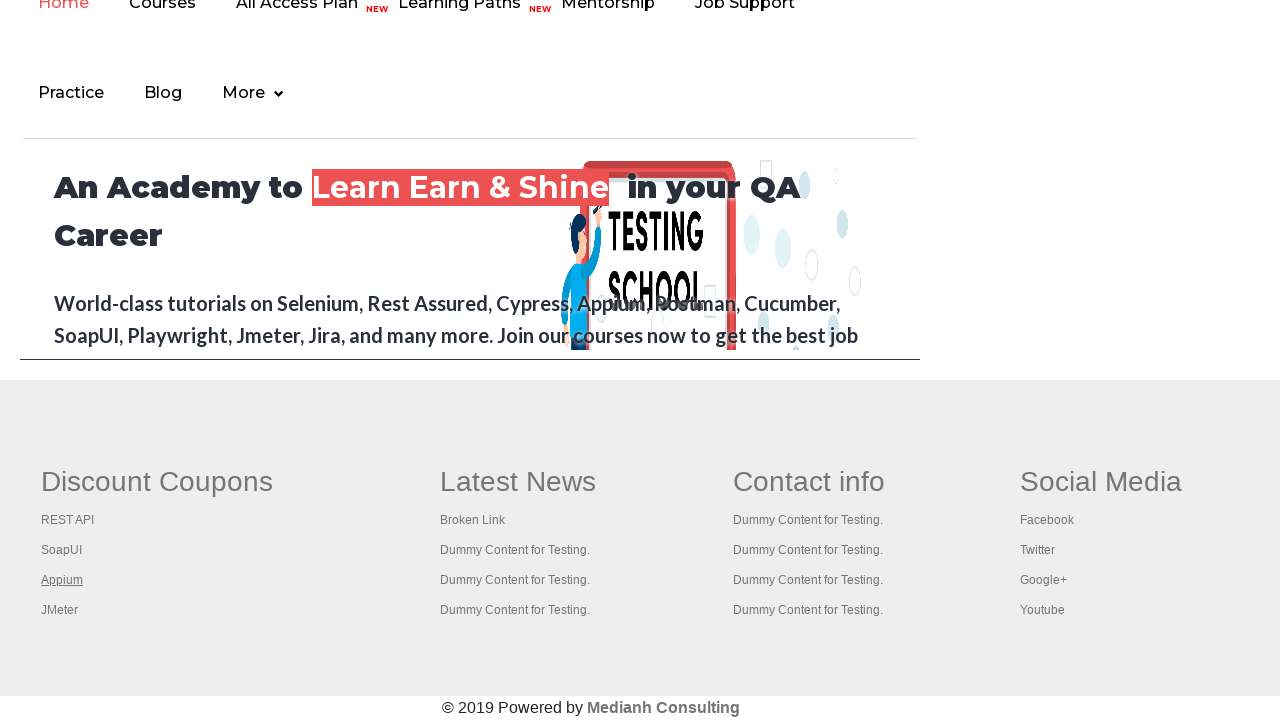

Retrieved footer link at index 4
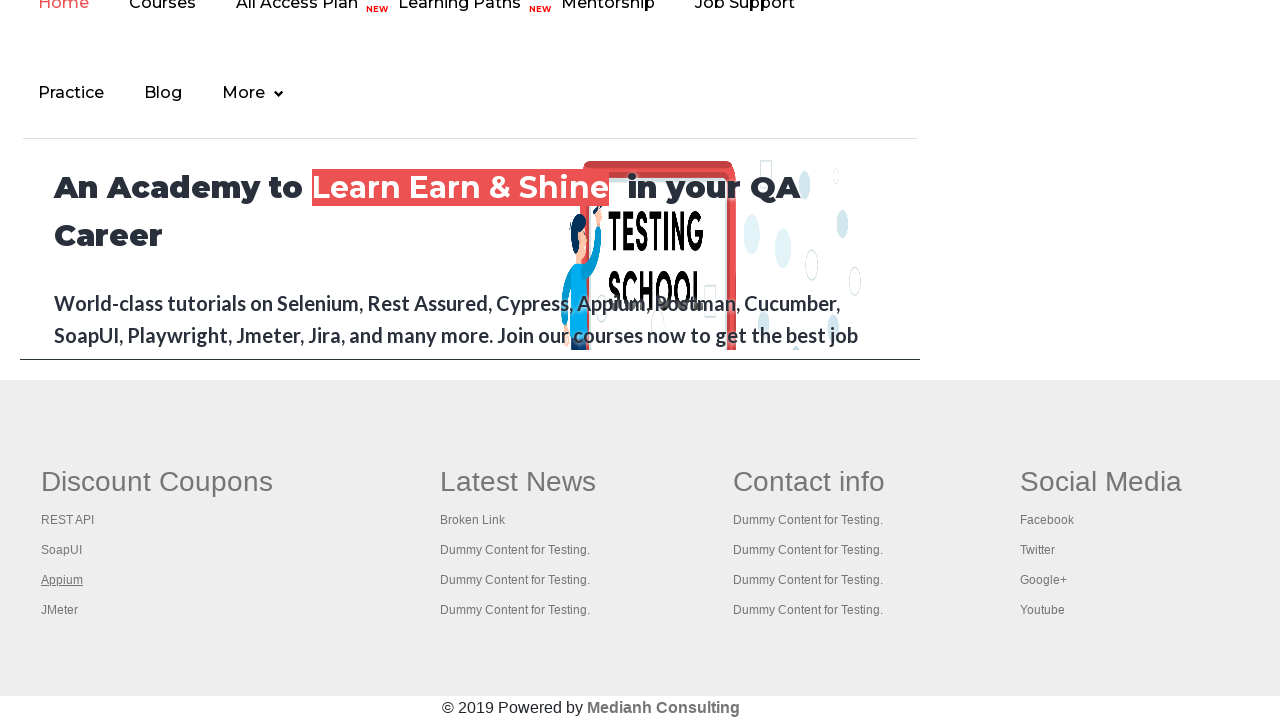

Opened footer link 4 in new tab with Ctrl+Click at (60, 610) on xpath=//table[@class='gf-t']/tbody/tr/td[1]/ul >> a >> nth=4
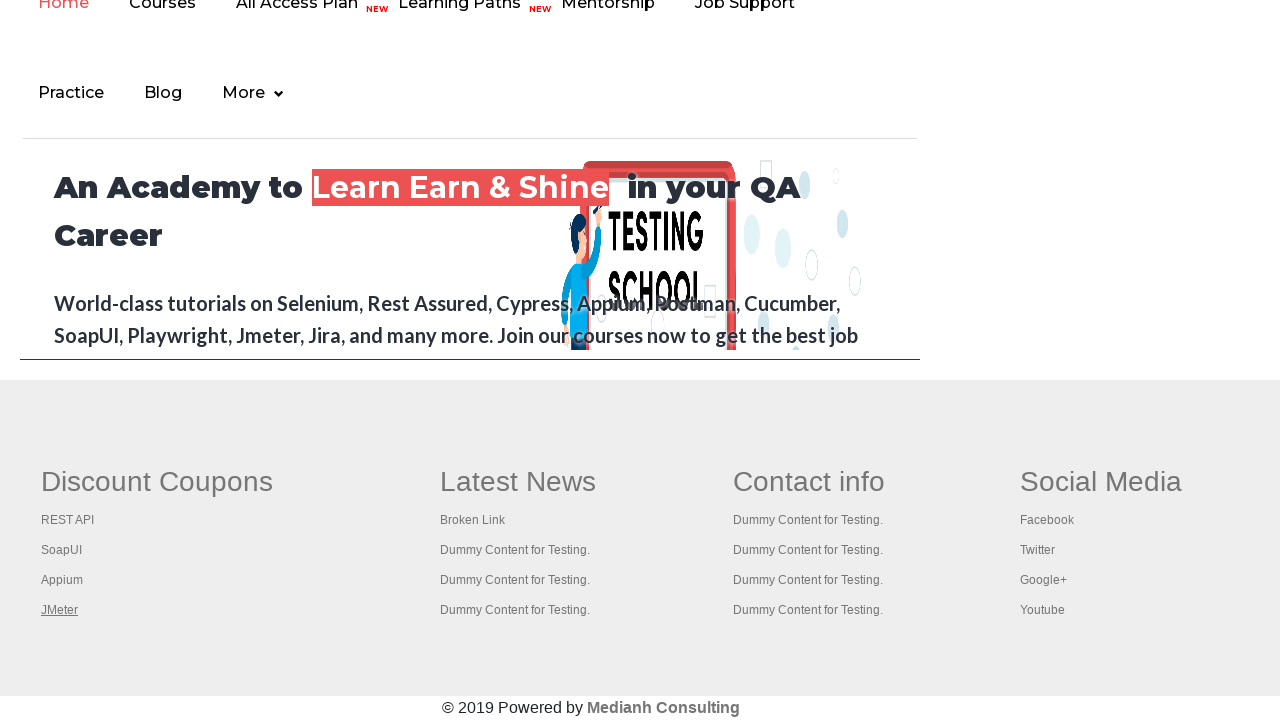

New page 4 finished loading
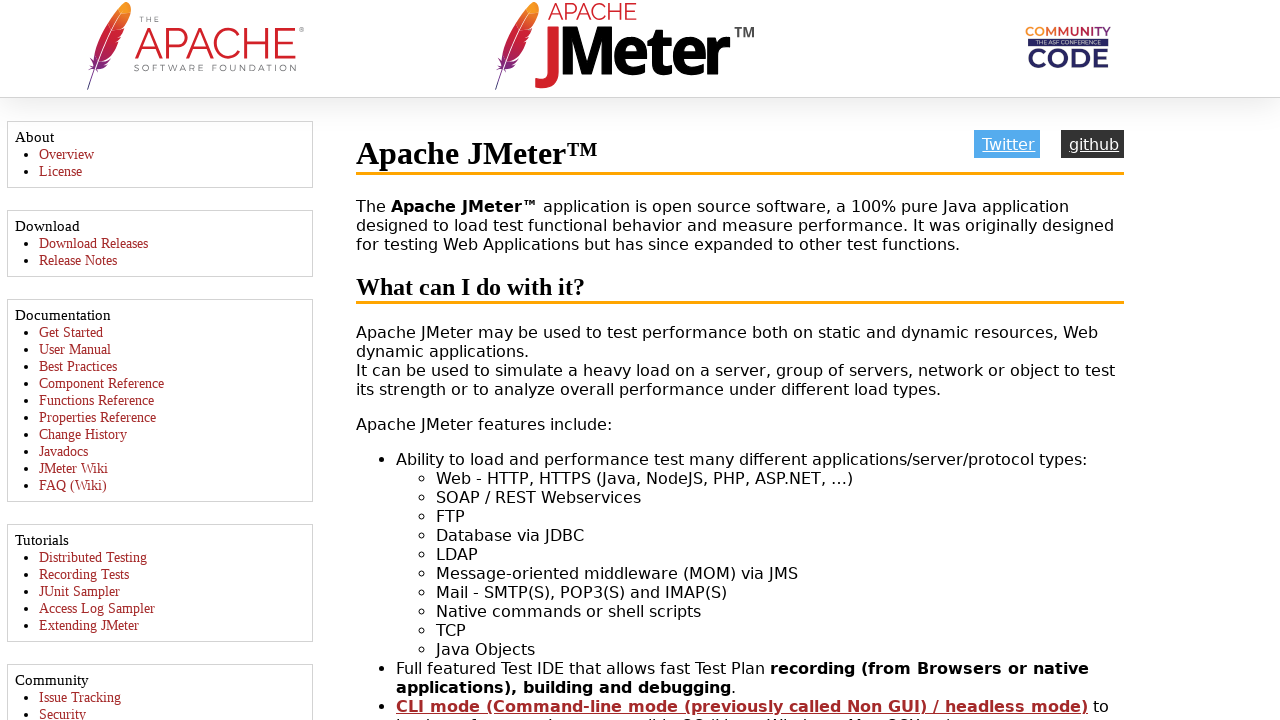

Verified new page 4 title: Apache JMeter - Apache JMeter™
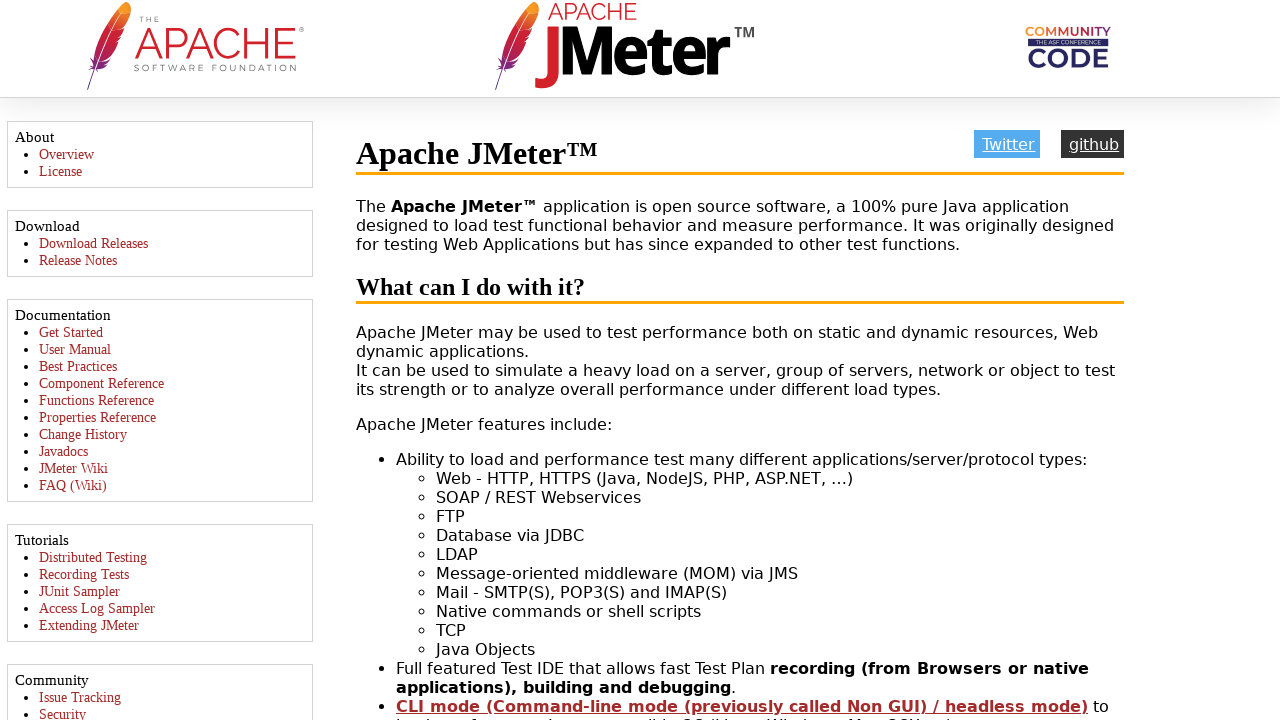

Closed new tab 4
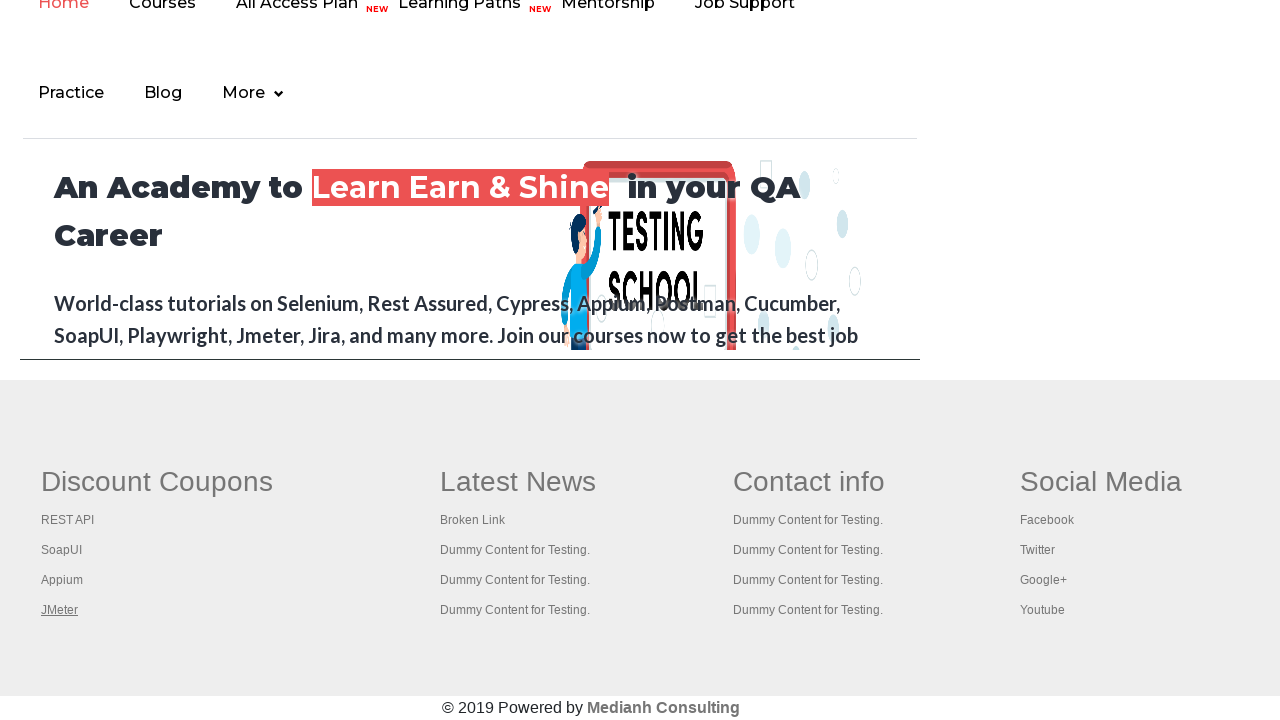

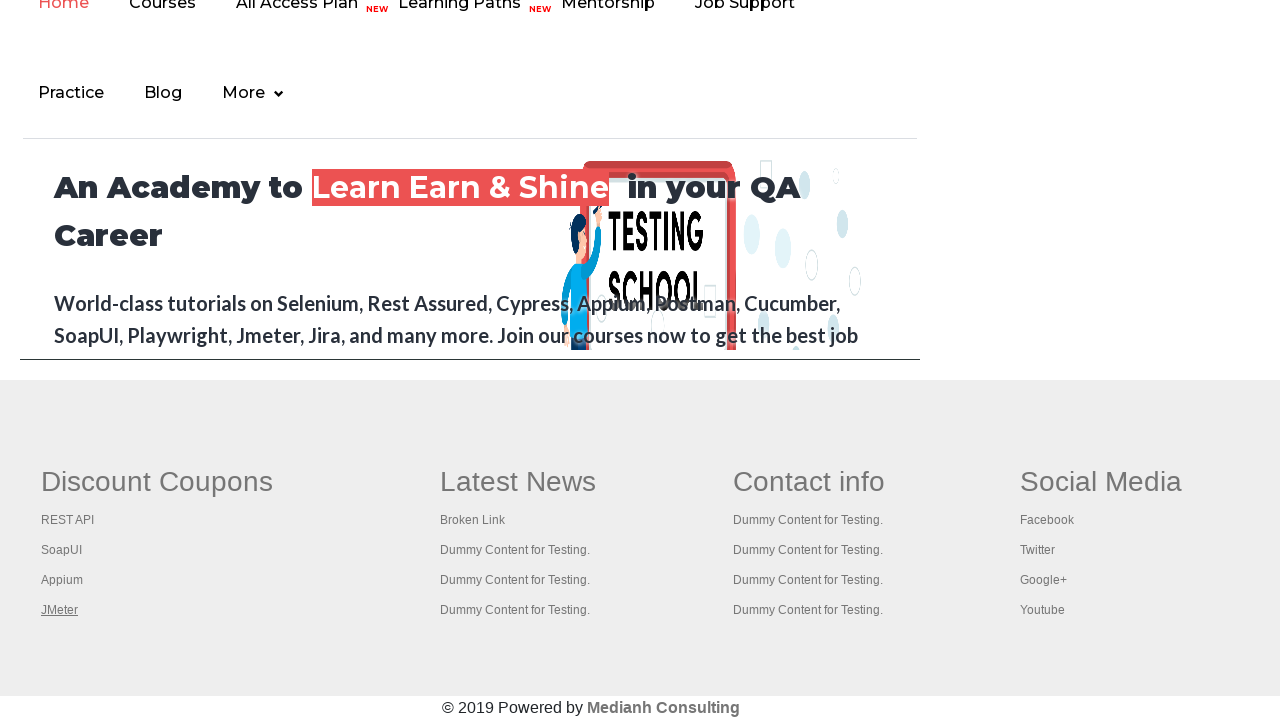